Navigates to Steam's discounted games search page with Korean language filter, scrolls to load content, and waits for the search results to appear.

Starting URL: https://store.steampowered.com/search/?supportedlang=koreana&category1=998&specials=1&hidef2p=1&ndl=1

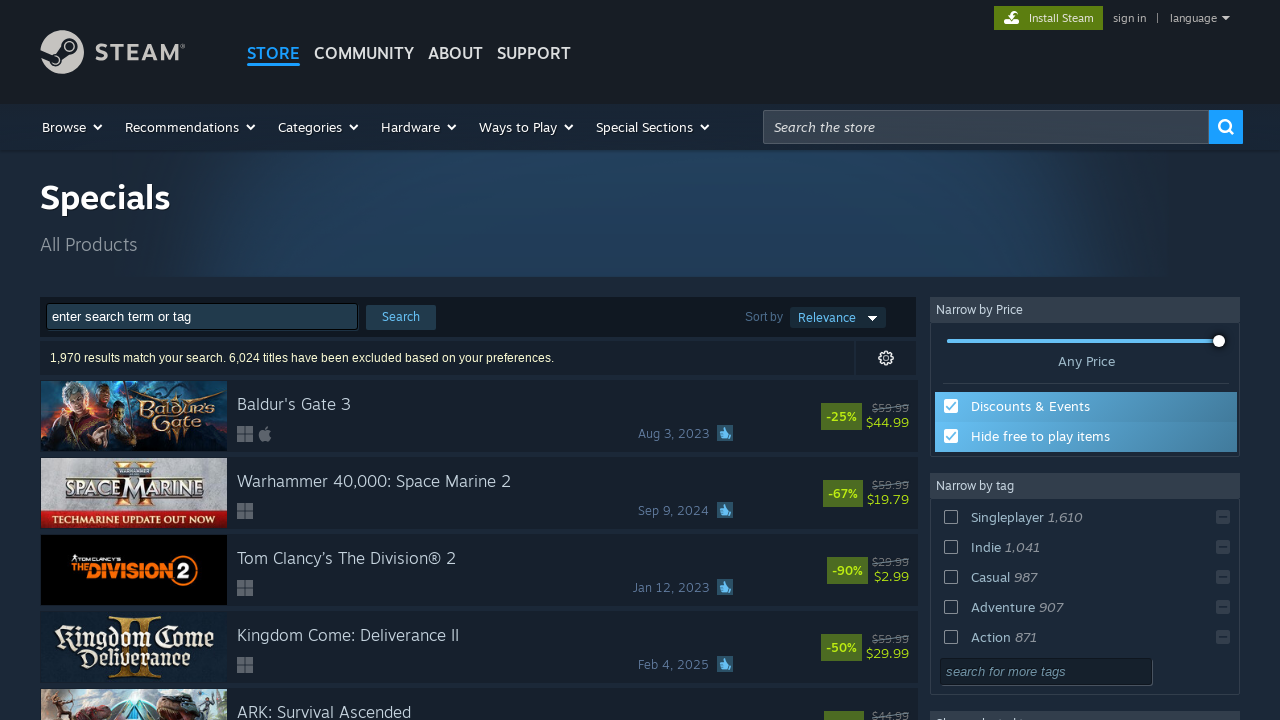

Navigated to Steam's discounted games search page with Korean language filter
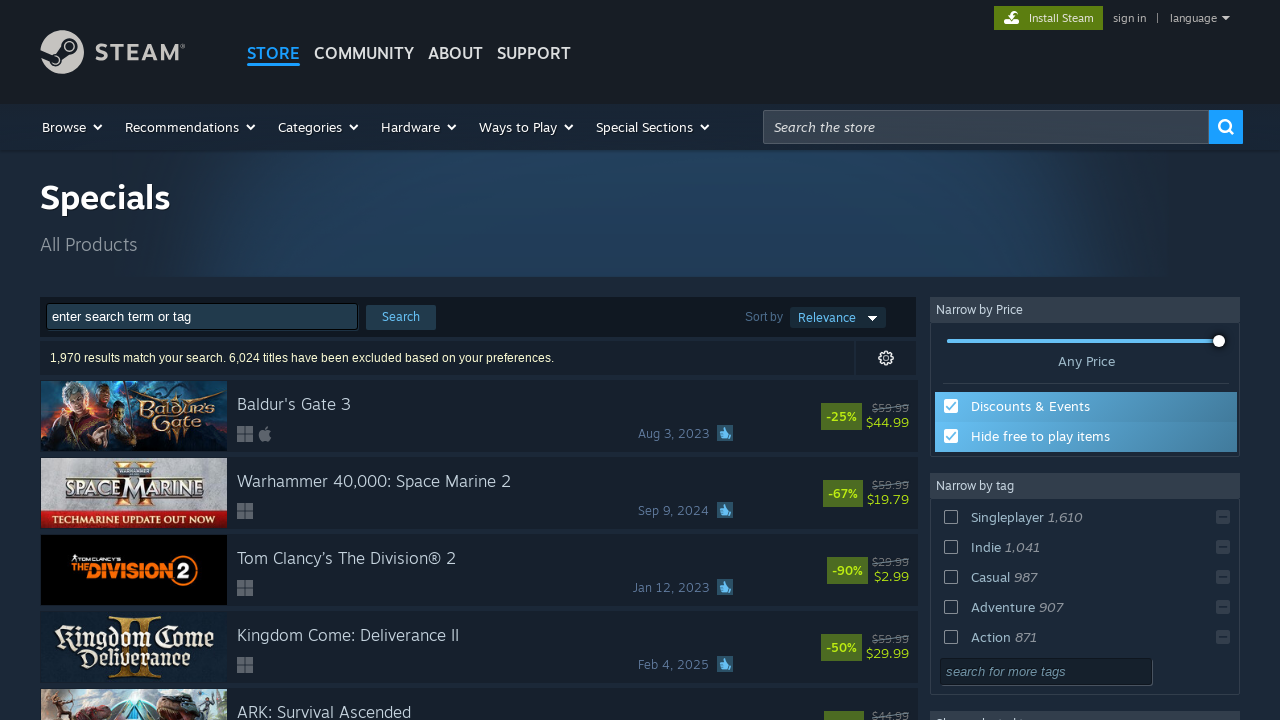

Pressed End key to scroll to bottom and trigger lazy loading
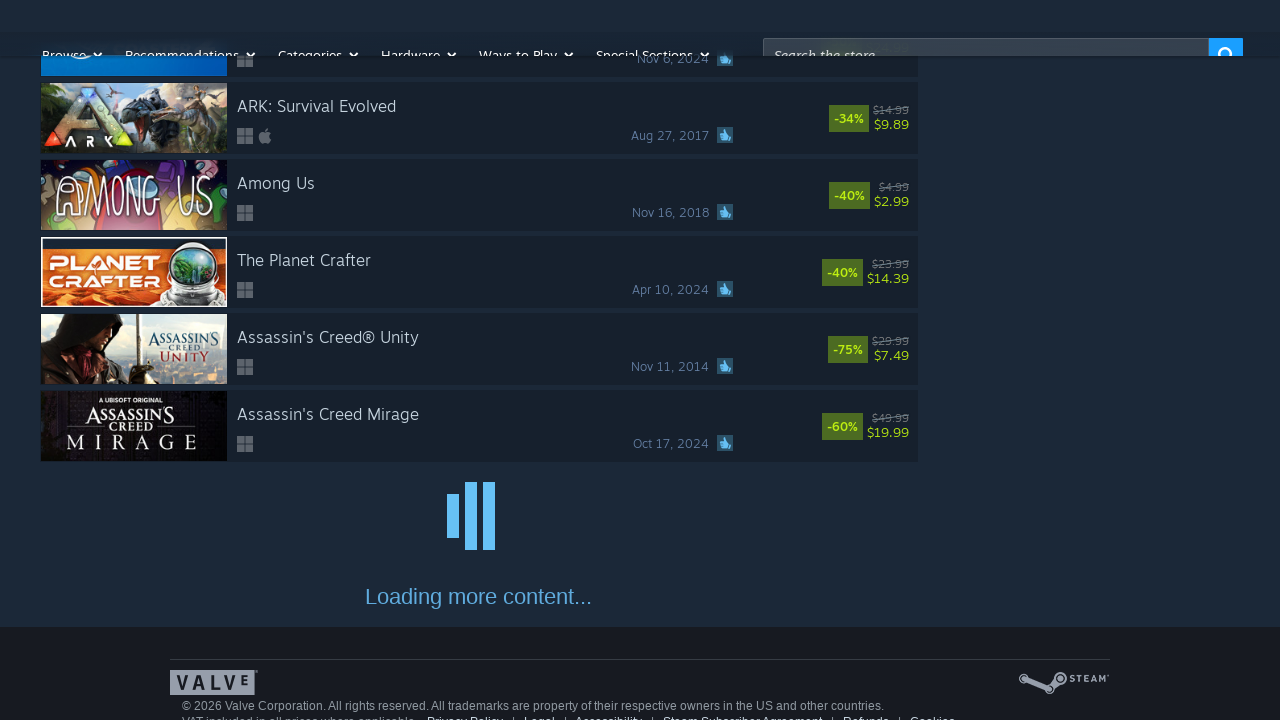

Search result rows loaded
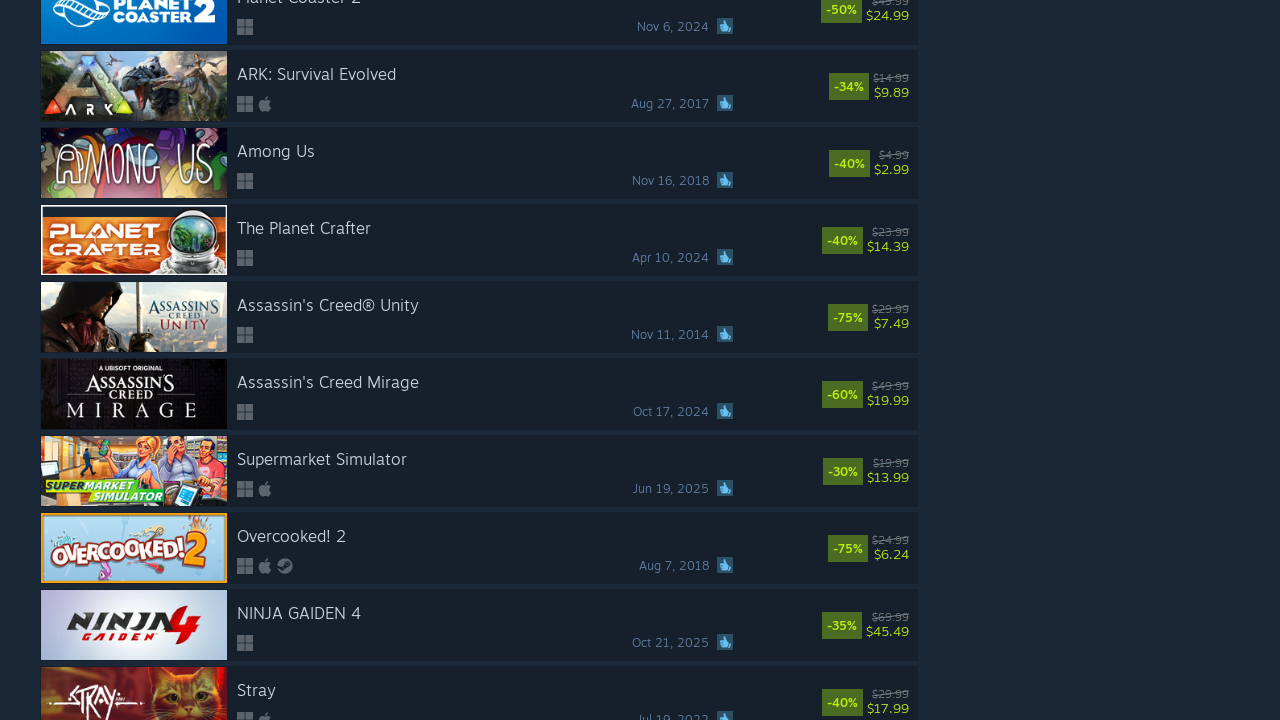

Discount percentage elements are now visible
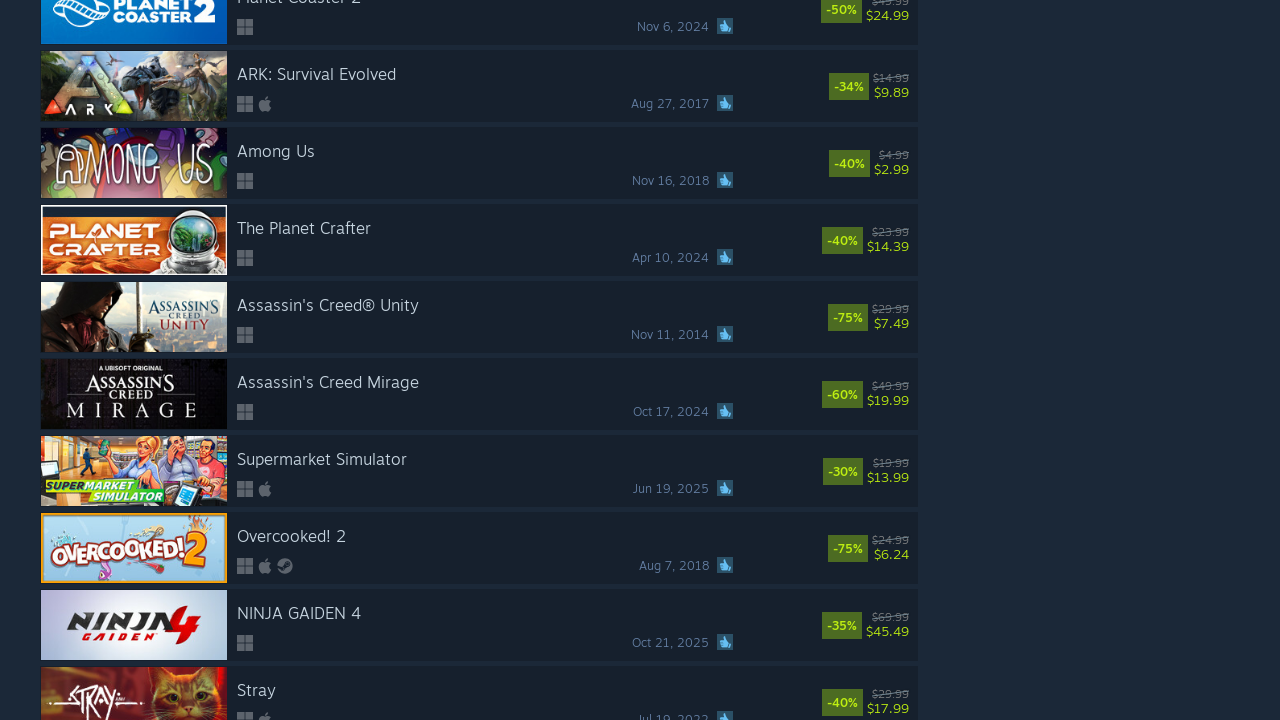

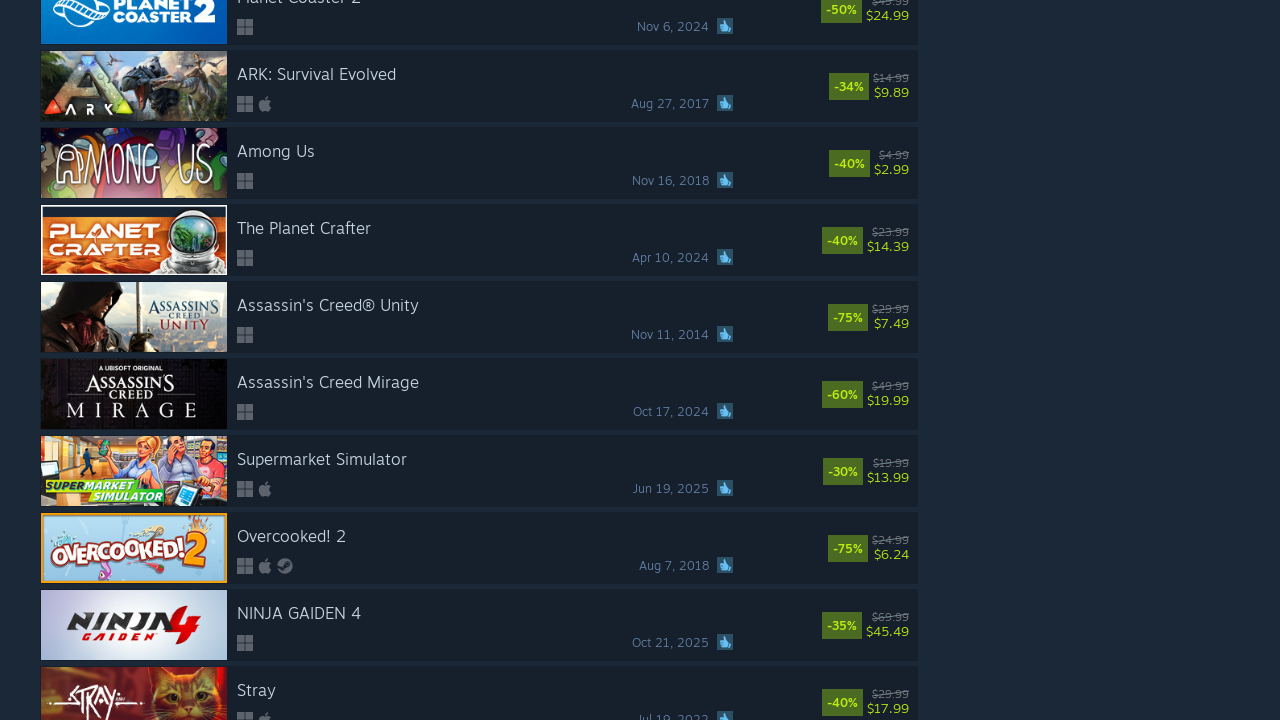